Tests the search functionality by searching for "book" and verifying that the search results page shows a "no results found" message.

Starting URL: http://zero.webappsecurity.com/

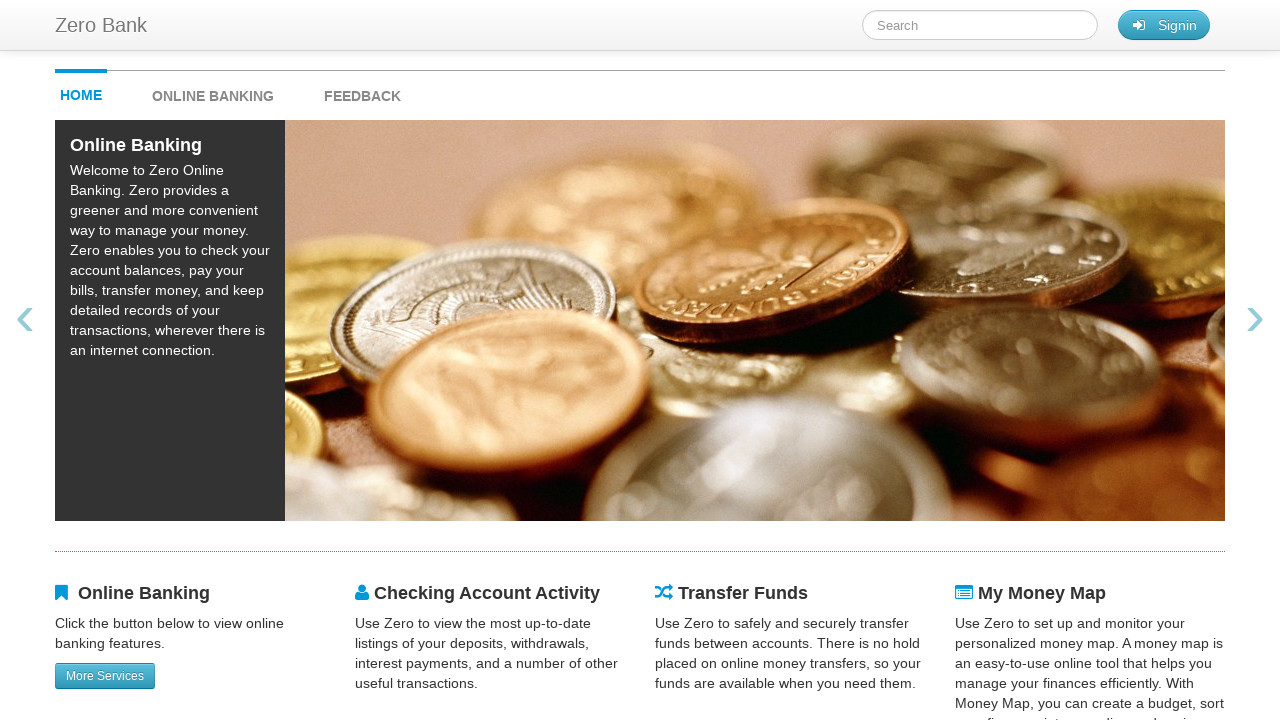

Typed 'book' into search field on #searchTerm
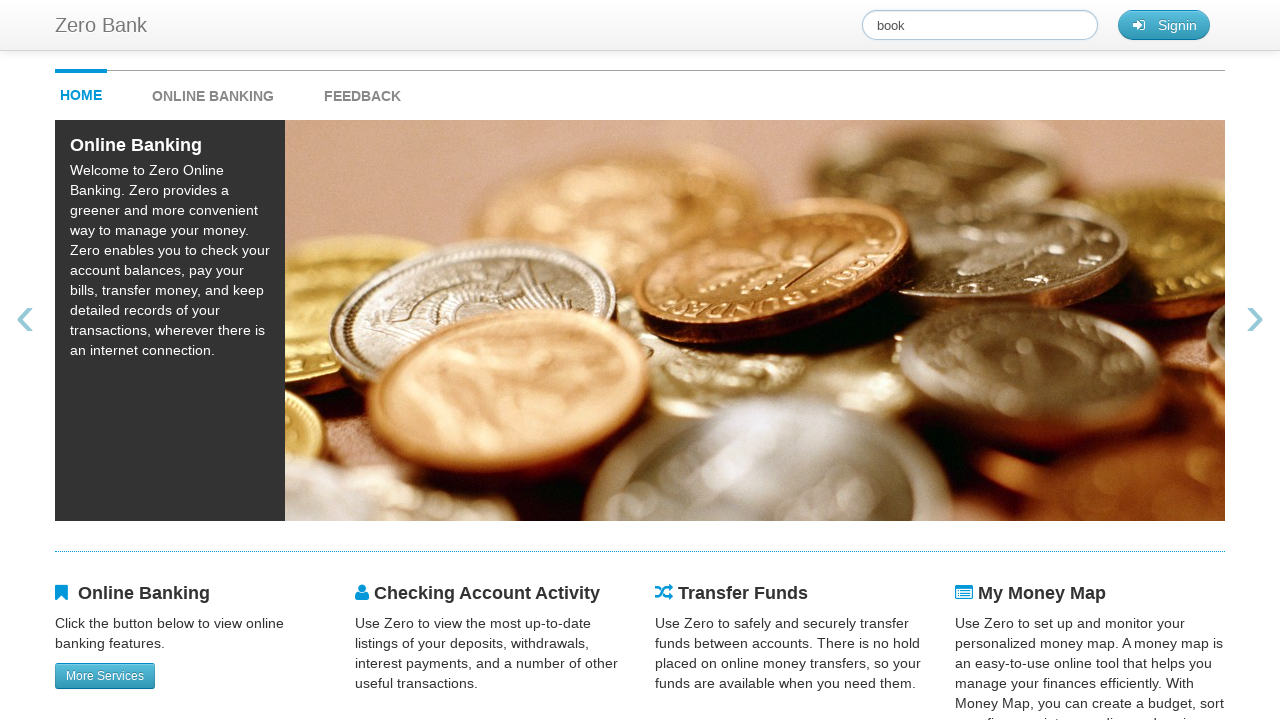

Pressed Enter to submit search
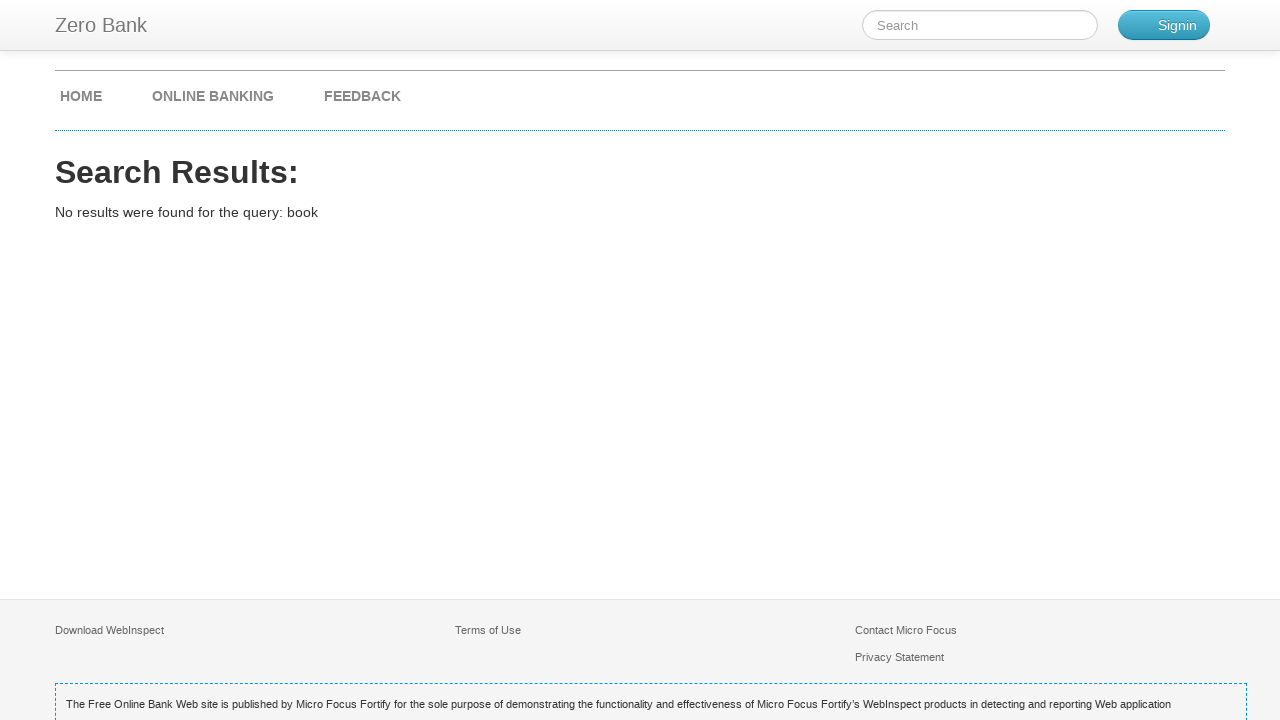

Verified page title is 'Zero - Search Tips'
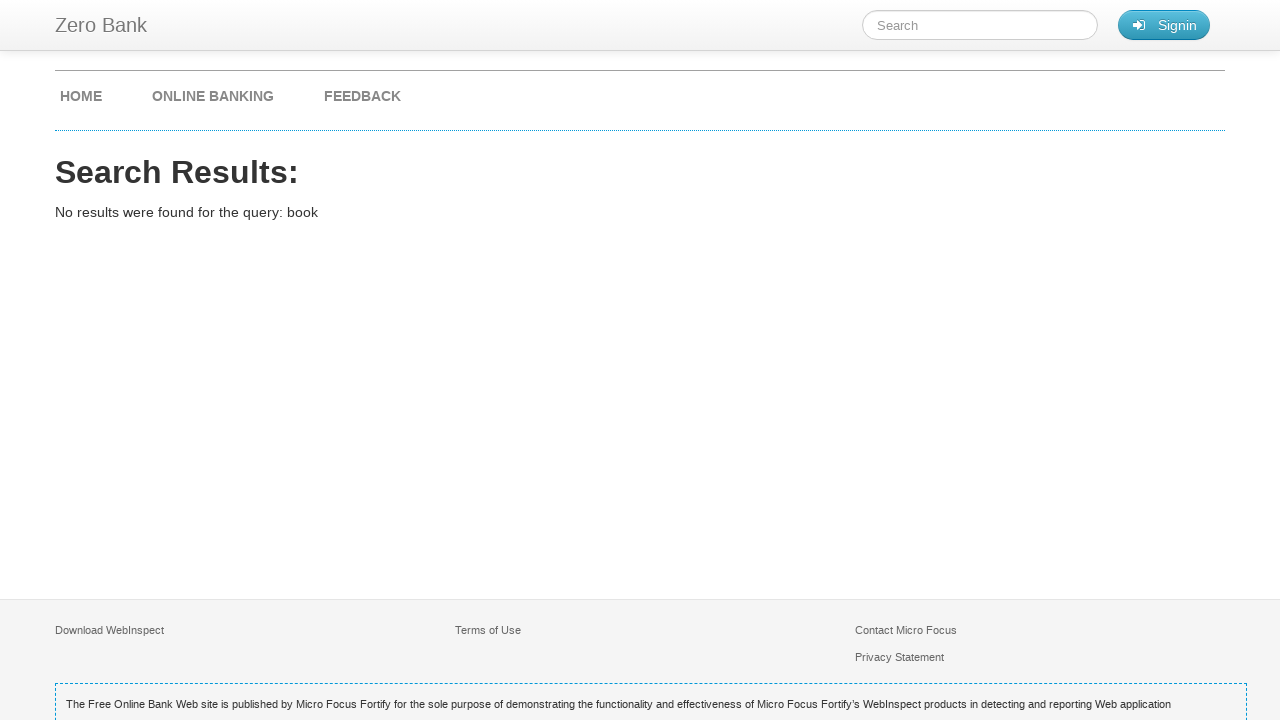

Located 'No results were found' message
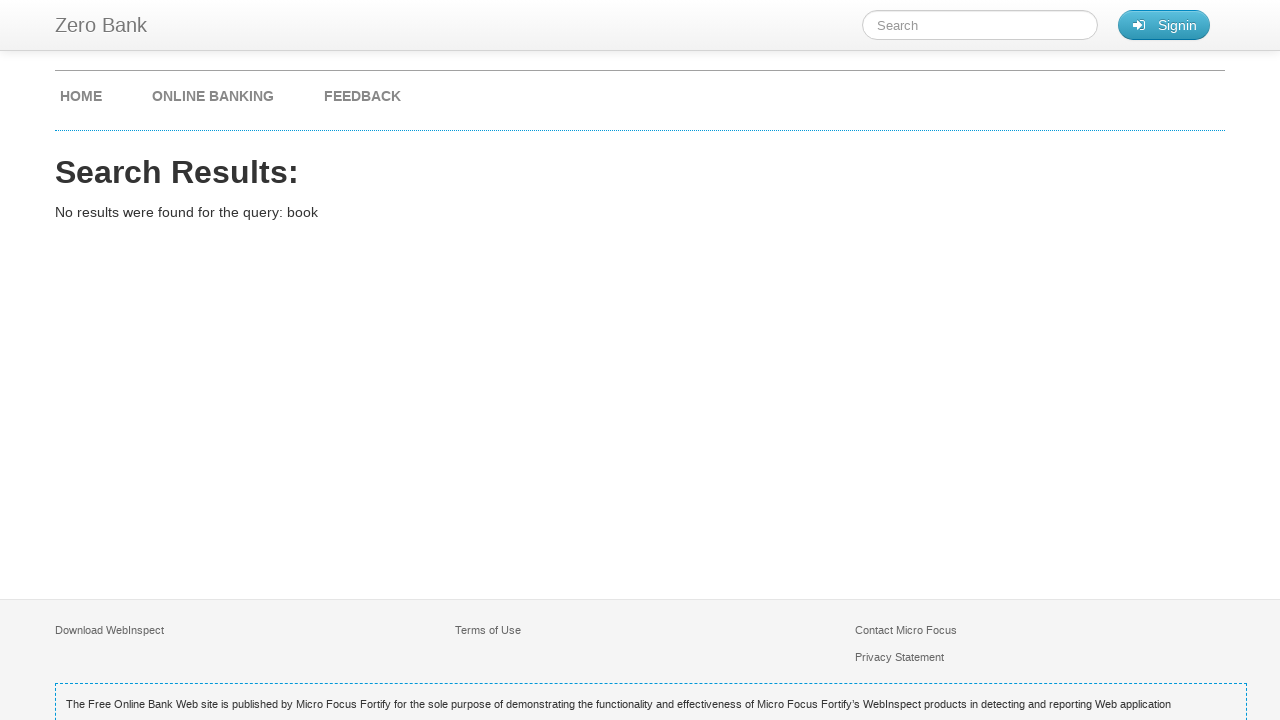

Verified 'No results were found for the query: book' message is visible
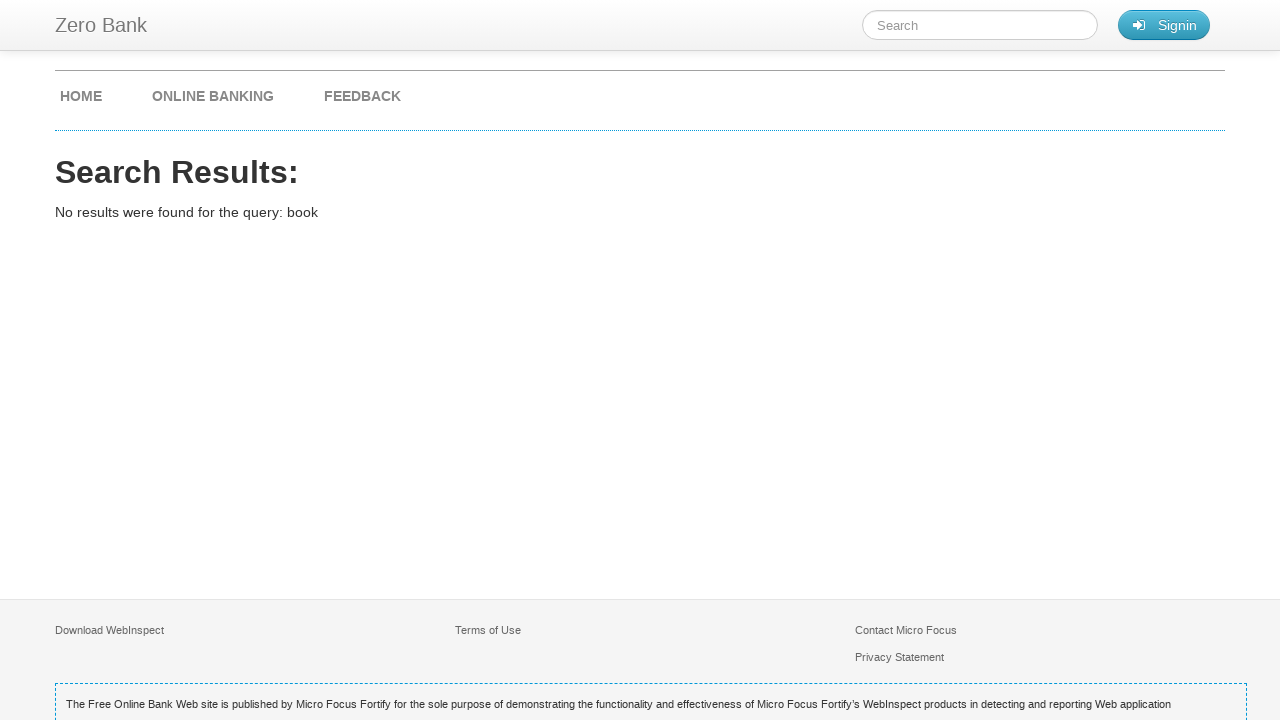

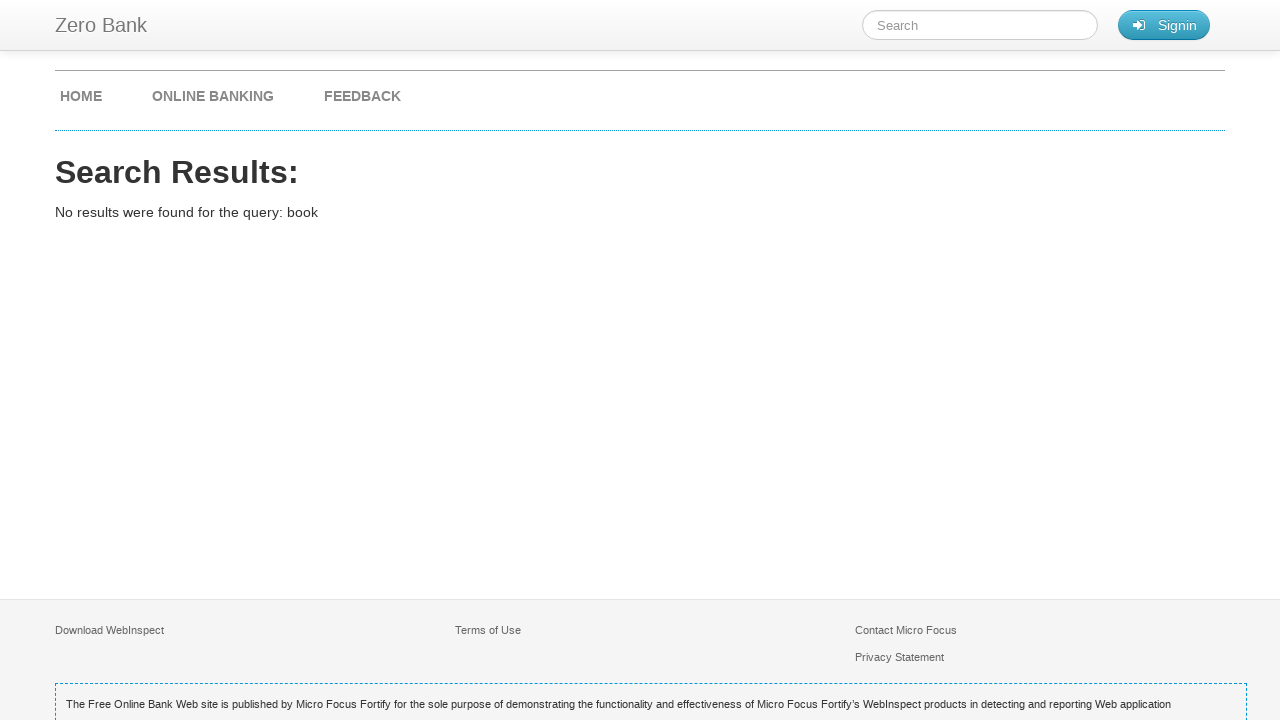